Tests hovering over Main Item 2 to reveal submenu, then clicking on Sub Item 1

Starting URL: https://demoqa.com/menu

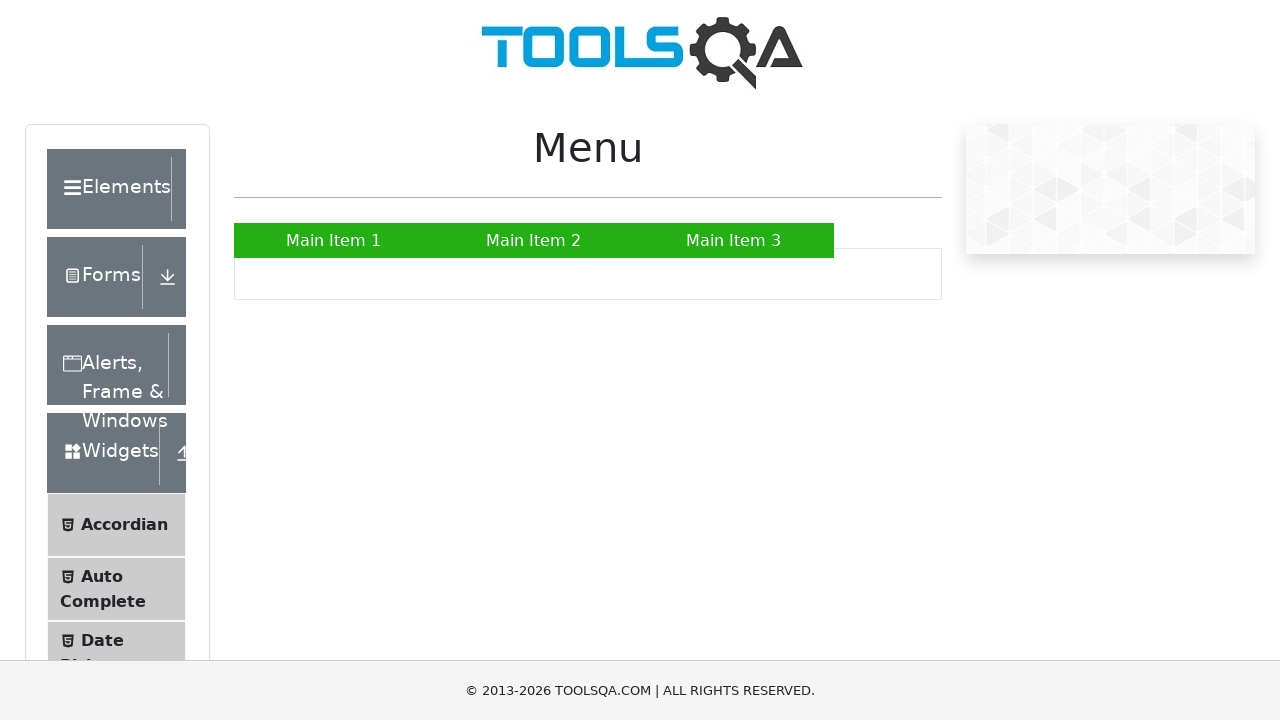

Hovered over Main Item 2 to reveal submenu at (534, 240) on a:has-text('Main Item 2')
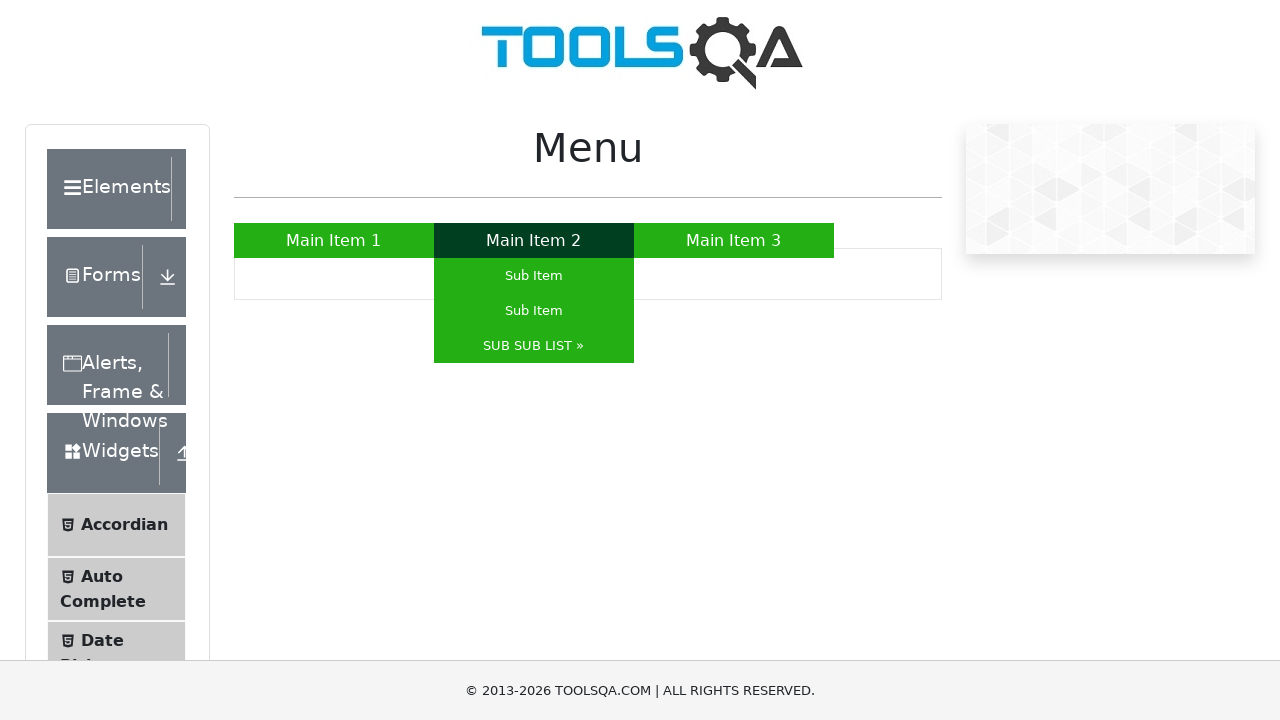

Clicked on Sub Item 1 at (534, 276) on a:has-text('Sub Item')
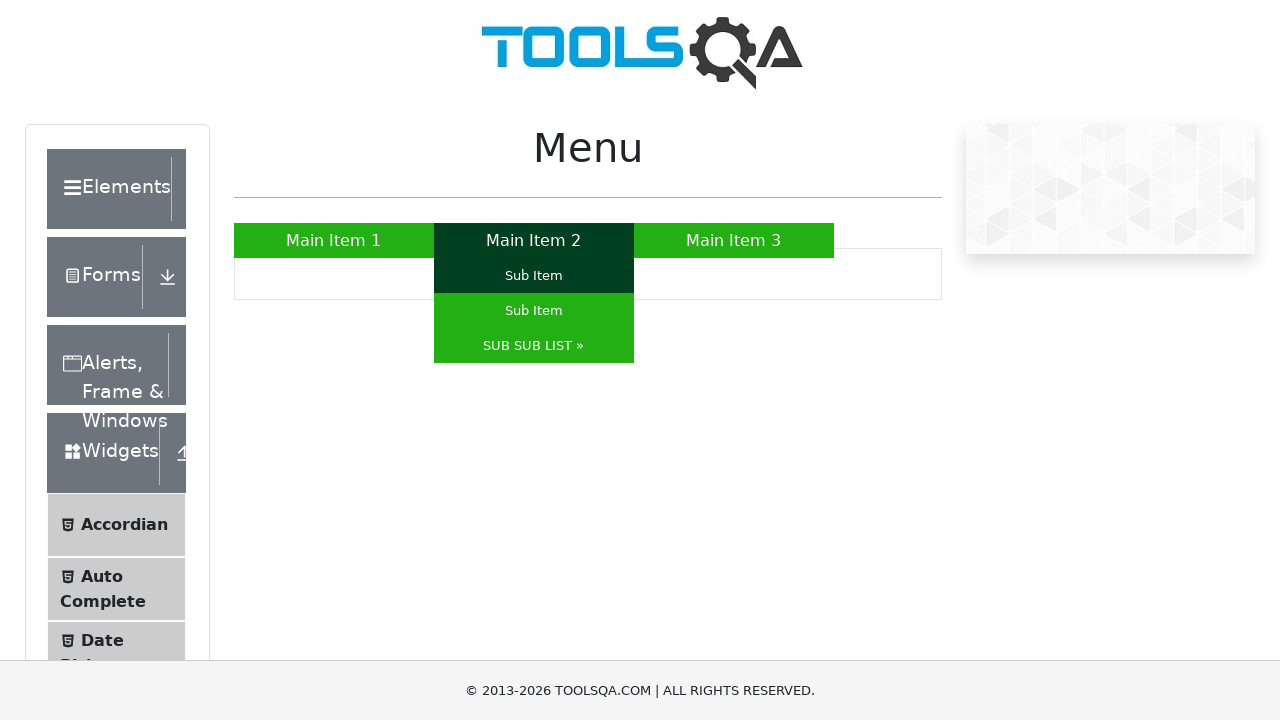

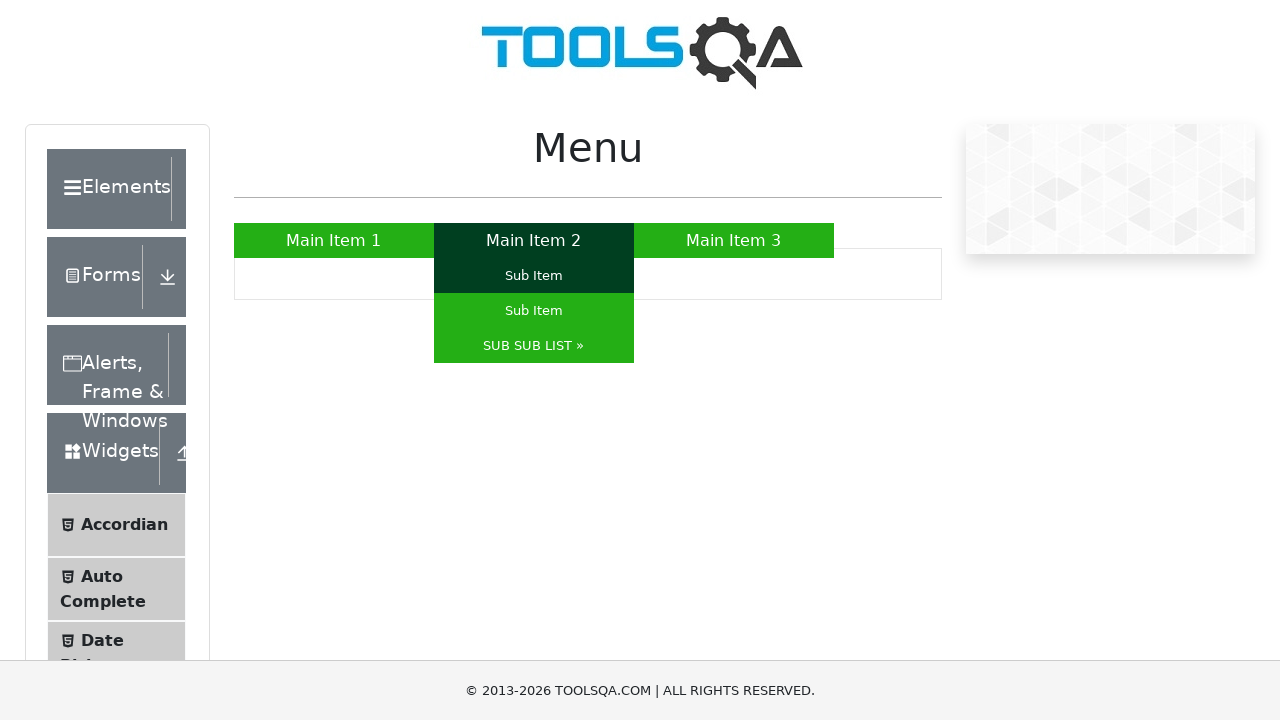